Automates a form that requires mathematical calculation, checkbox selection, radio button selection with scrolling, and form submission

Starting URL: https://SunInJuly.github.io/execute_script.html

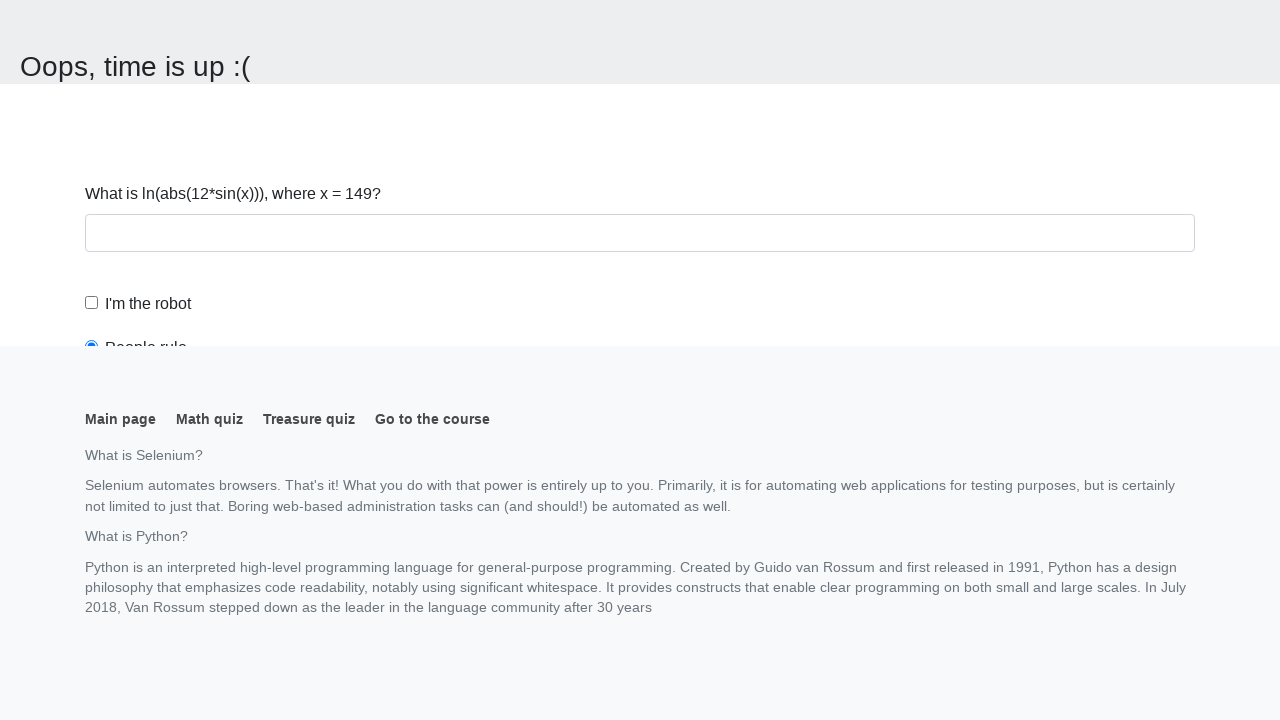

Navigated to form page at https://SunInJuly.github.io/execute_script.html
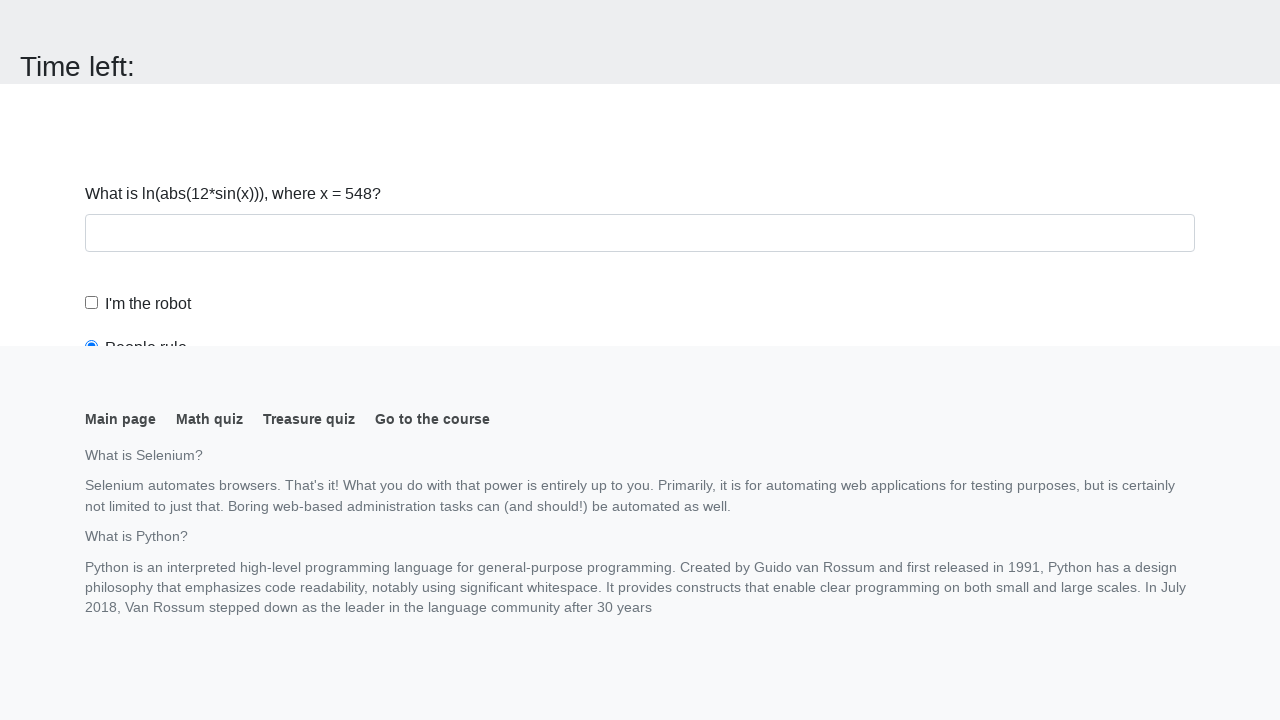

Retrieved input value from page: 548
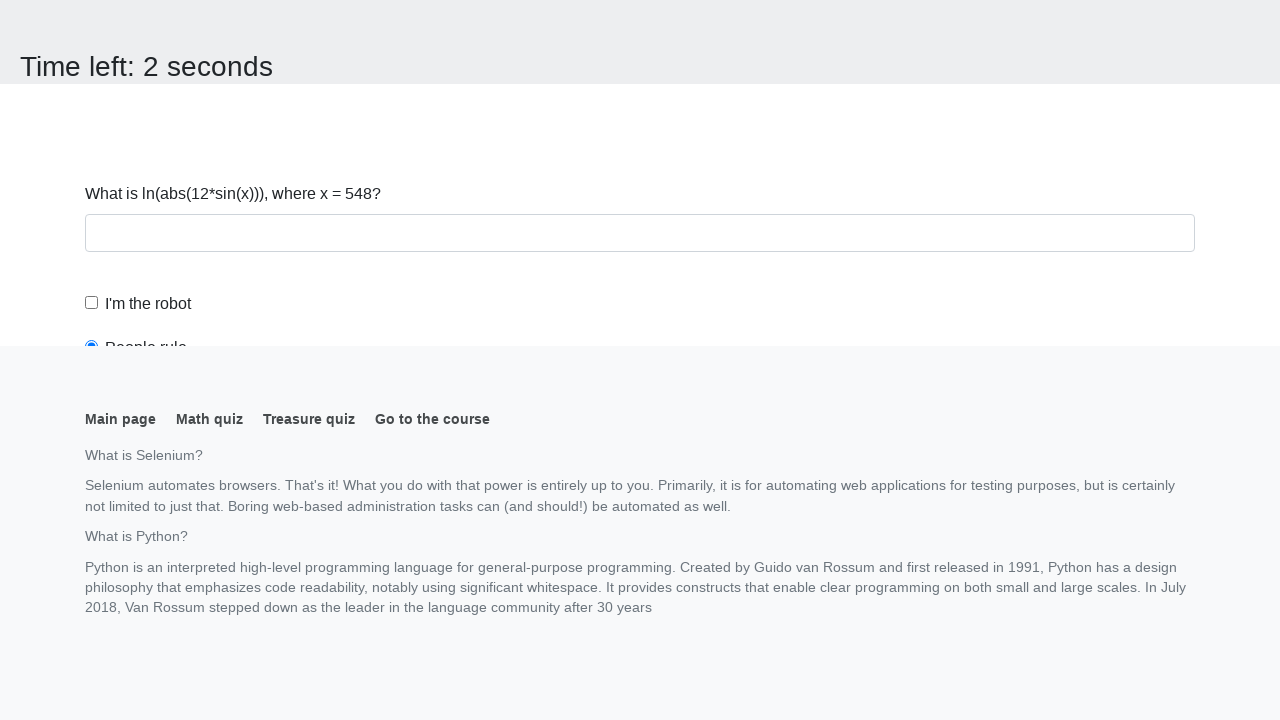

Calculated mathematical result: 2.463134137053856
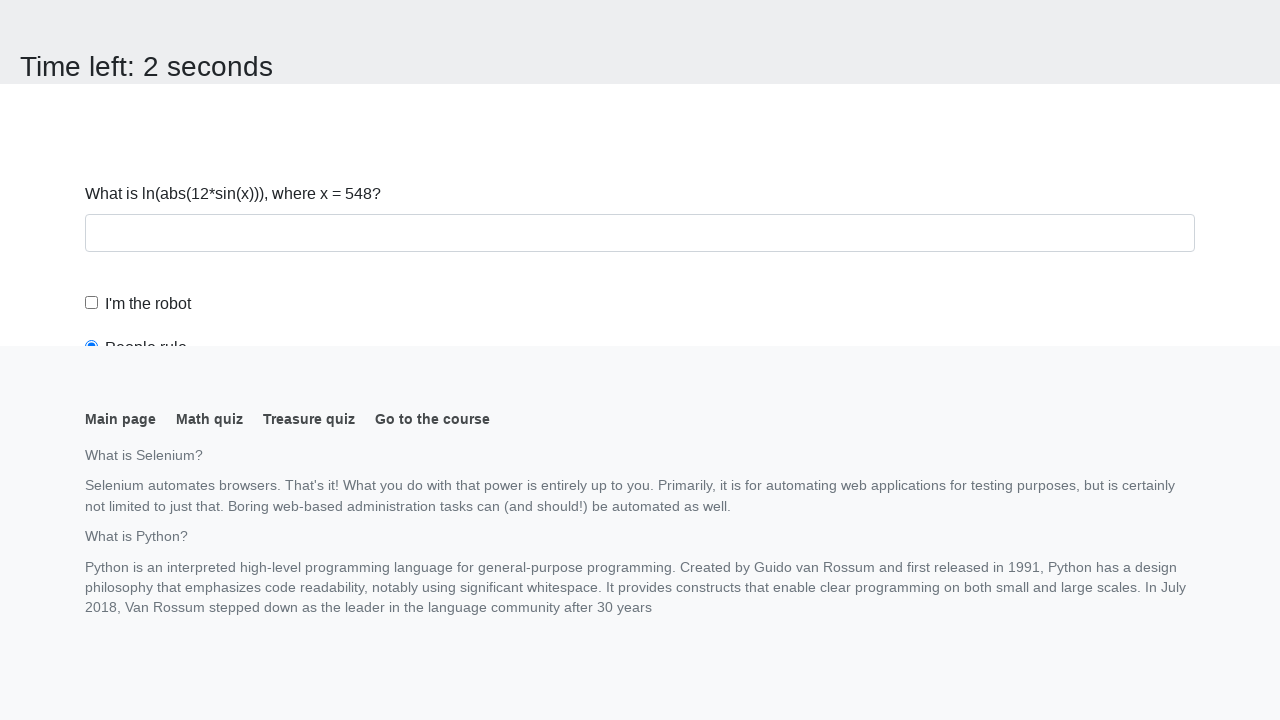

Filled answer field with calculated value: 2.463134137053856 on #answer
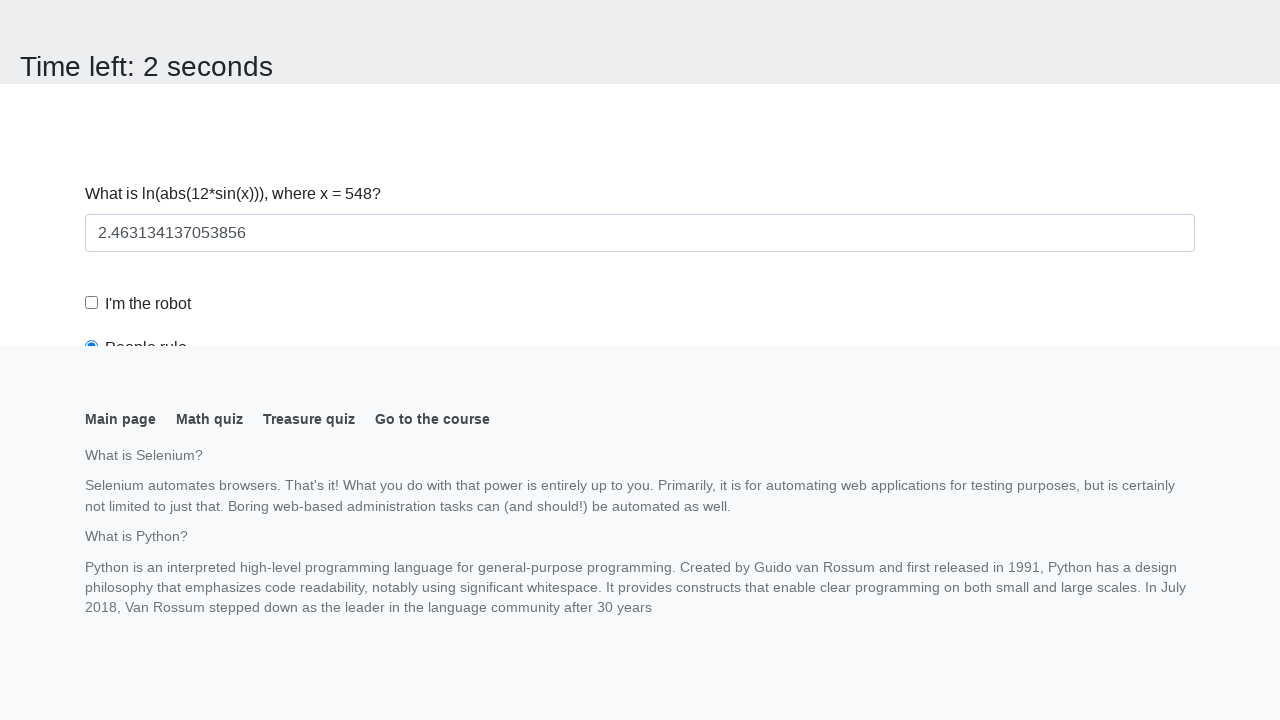

Clicked robot checkbox at (92, 303) on #robotCheckbox
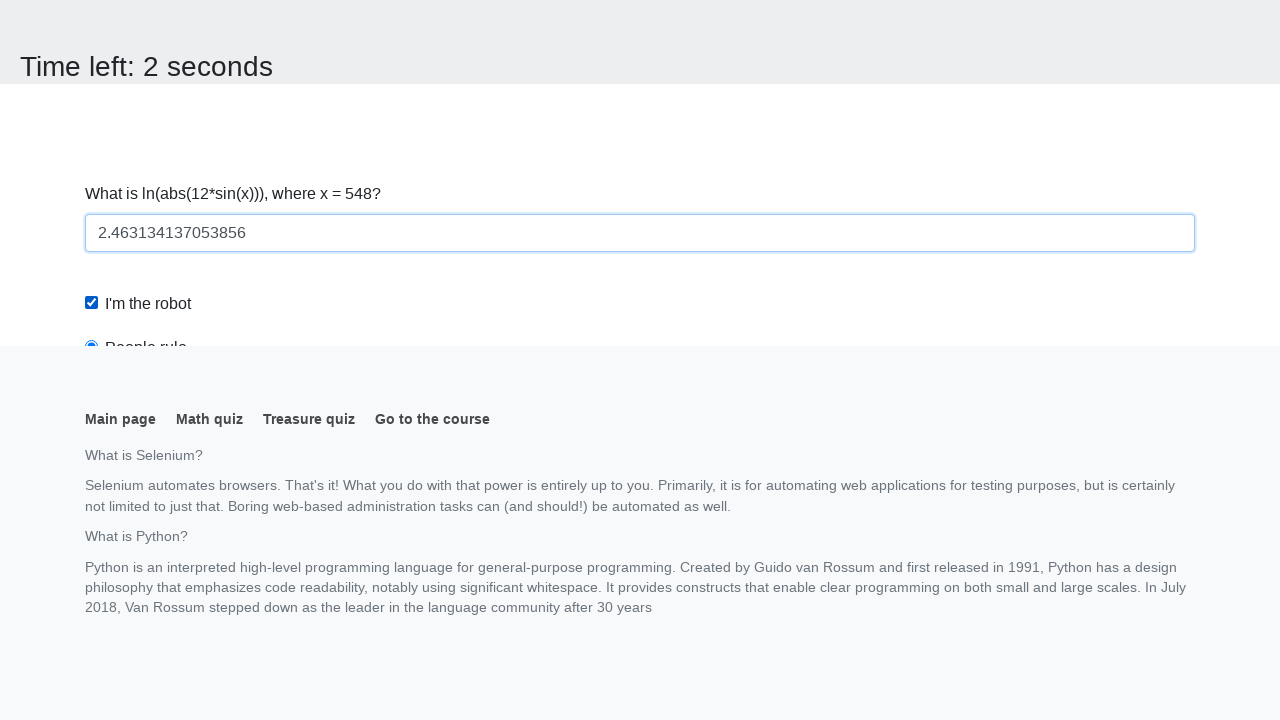

Scrolled to radio button element
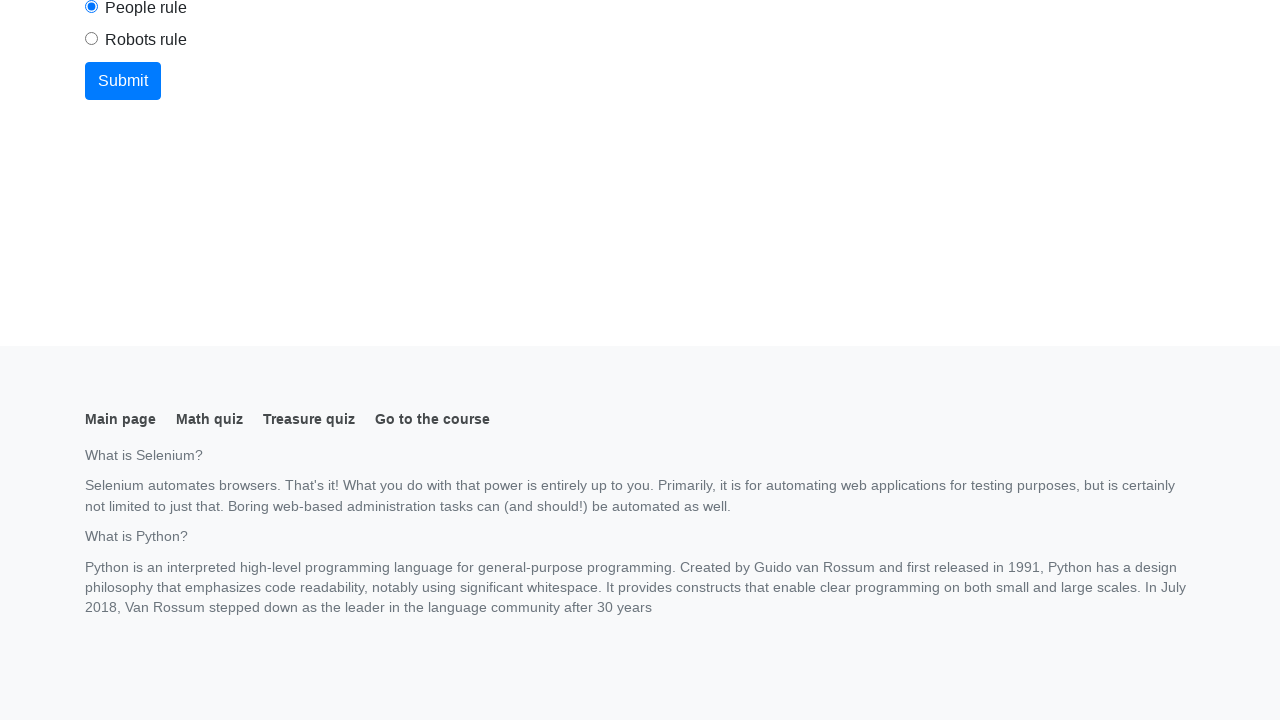

Clicked radio button for 'robots rule' at (92, 39) on #robotsRule
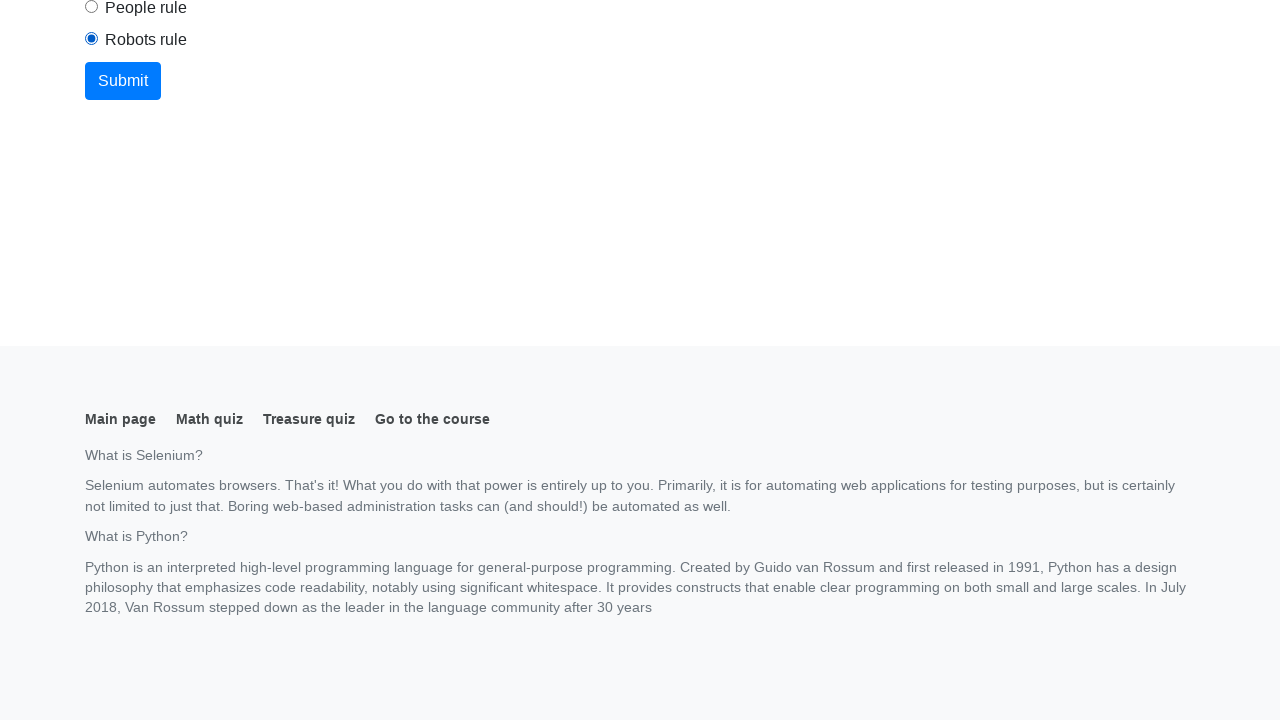

Scrolled to submit button
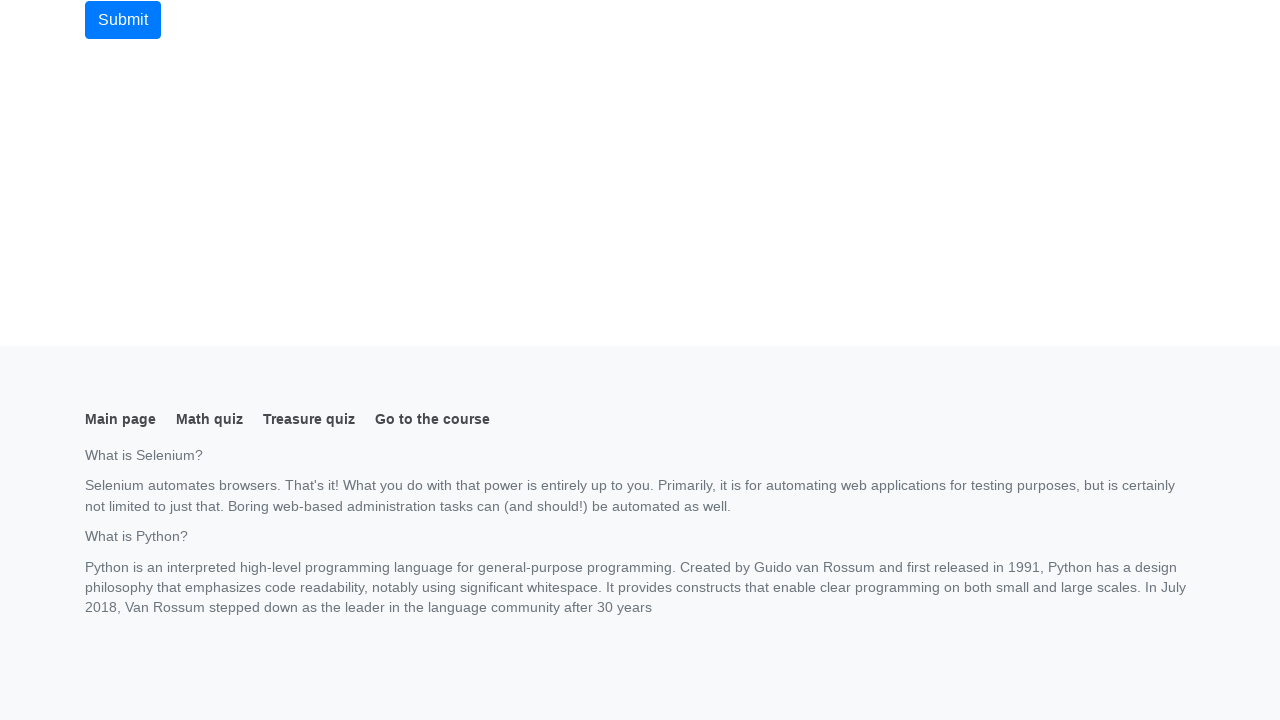

Clicked submit button to complete form submission at (123, 20) on button
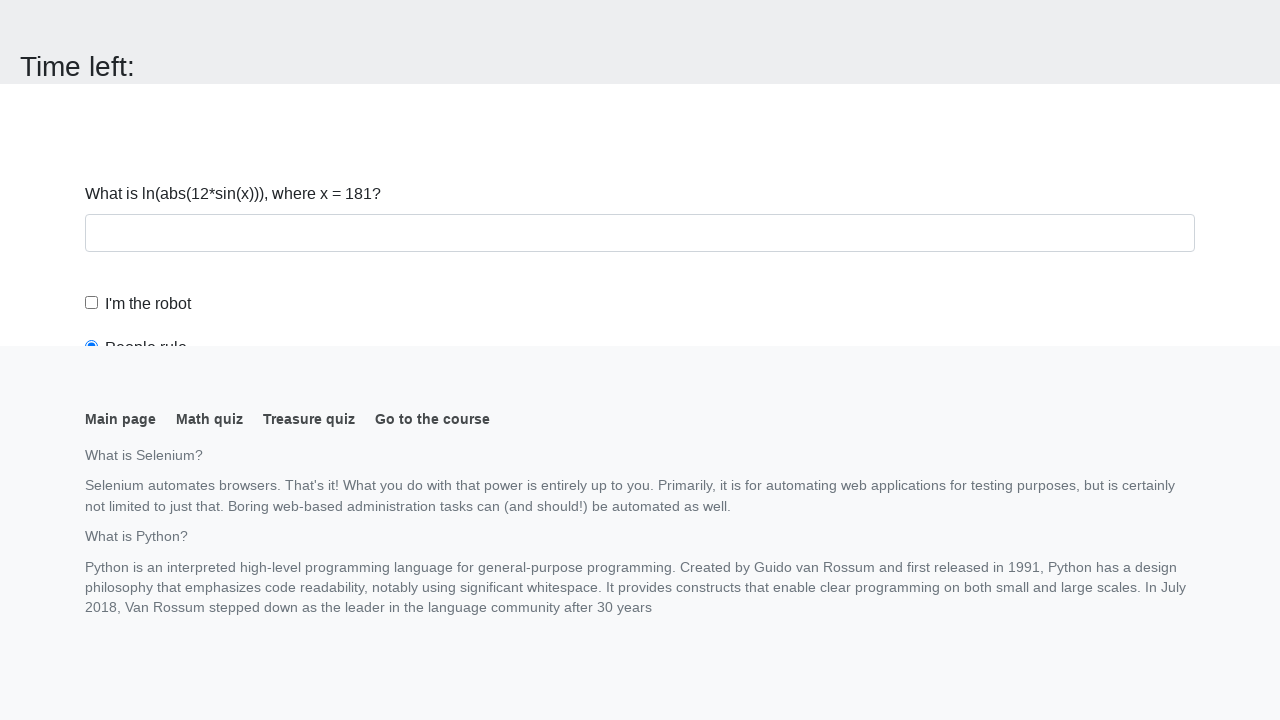

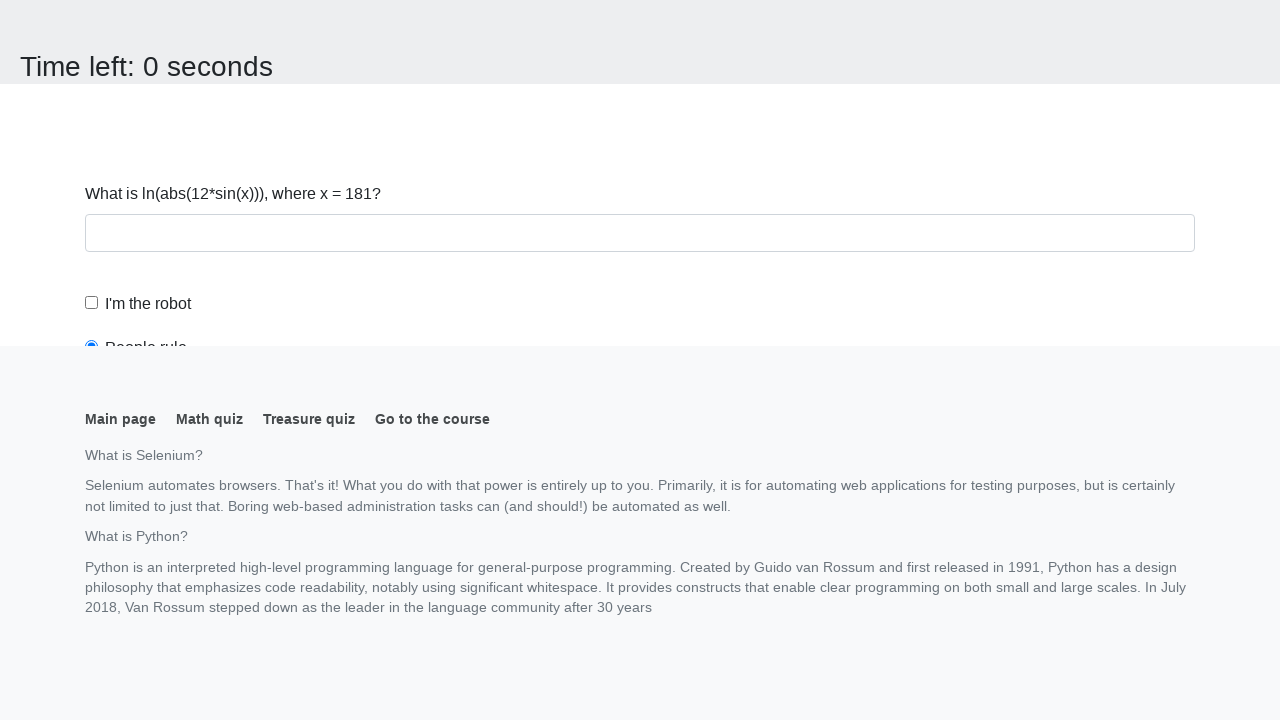